Navigates to GitHub homepage and refreshes the page

Starting URL: https://www.github.com

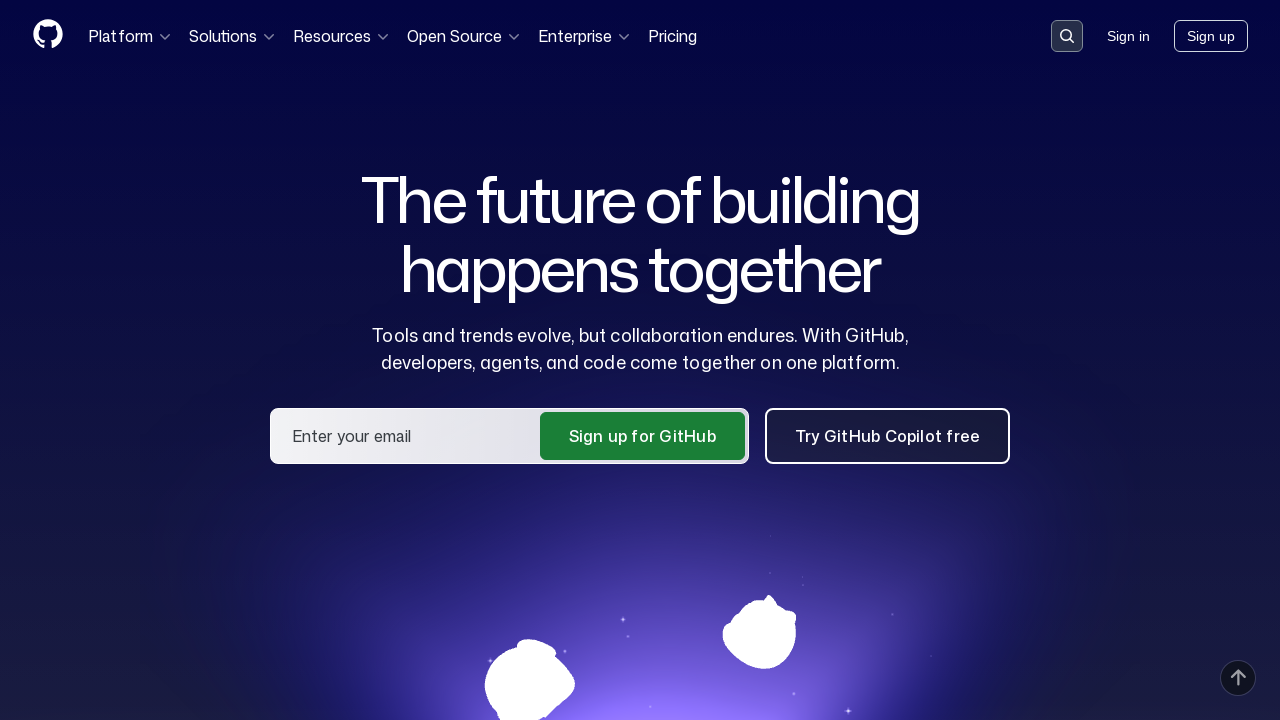

Navigated to GitHub homepage
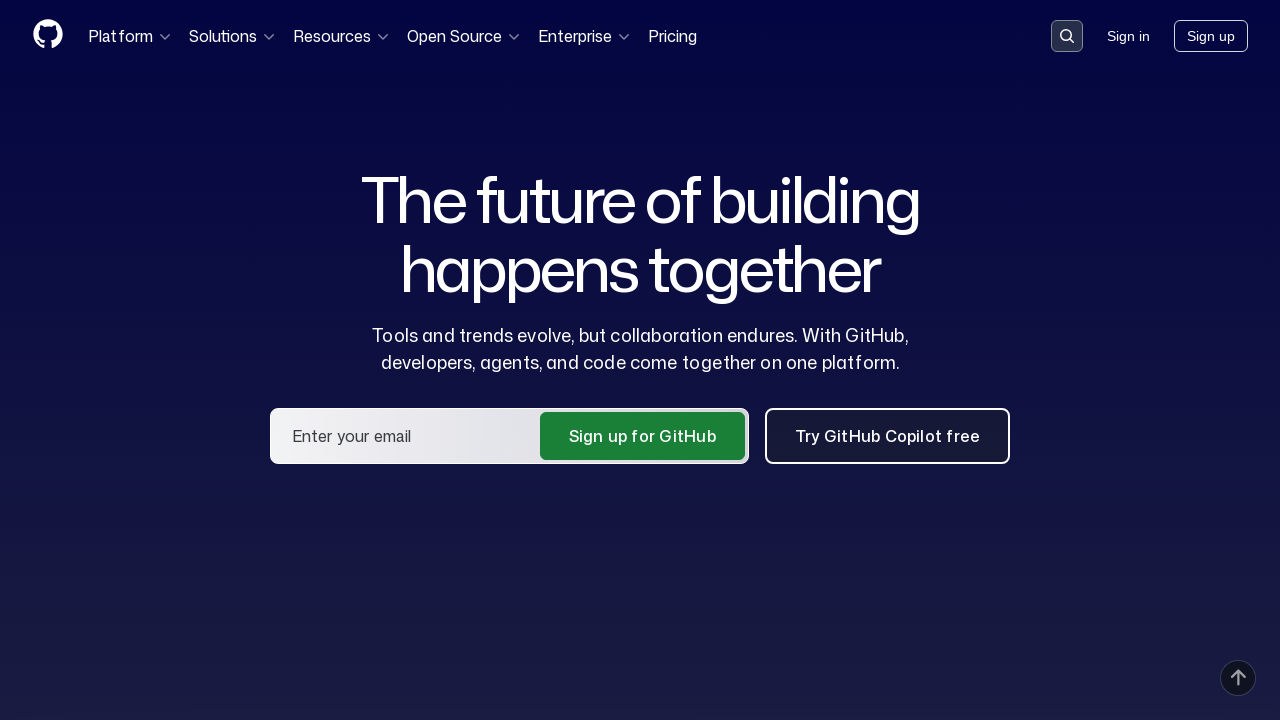

Refreshed the GitHub homepage
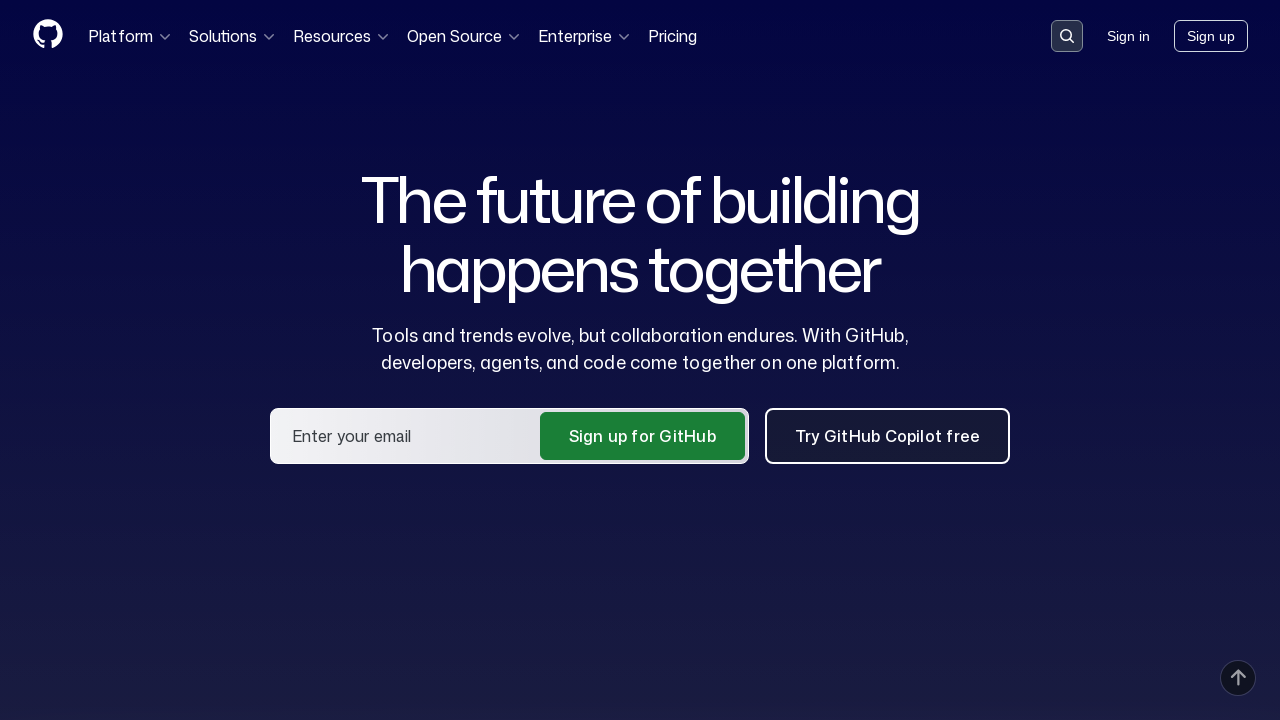

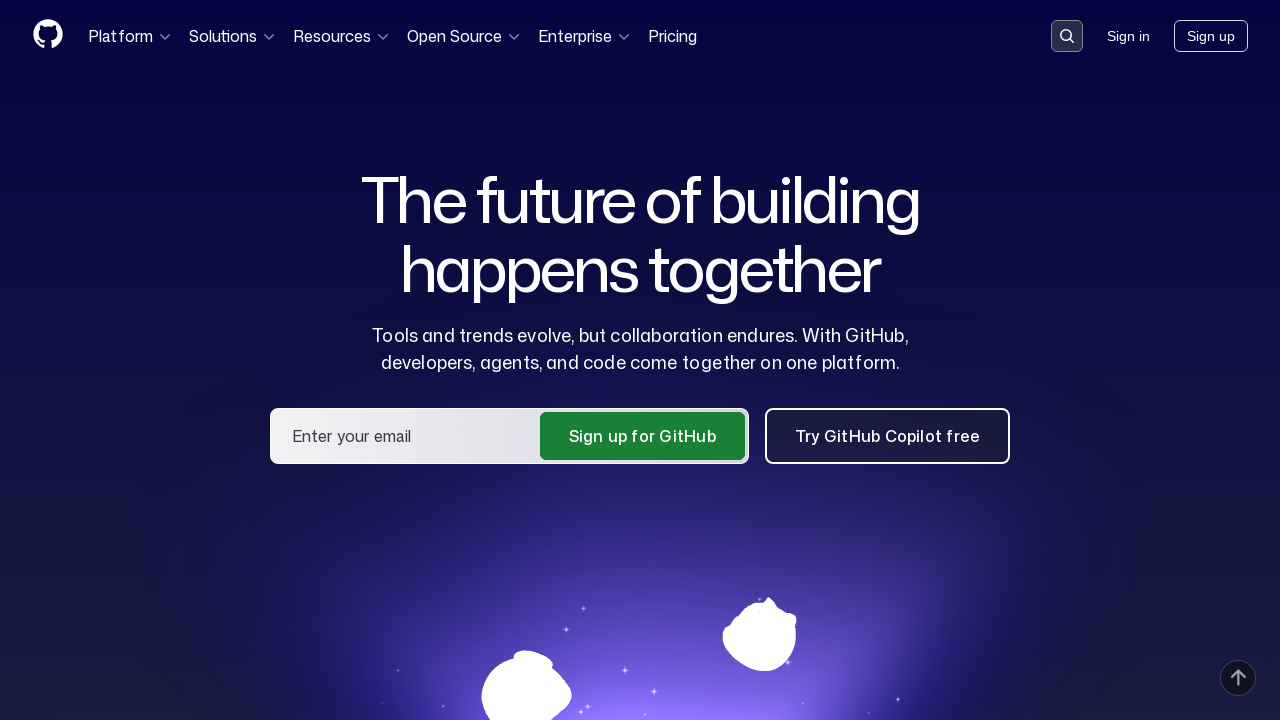